Demonstrates navigating to a parent element using XPath parent axis notation (..)

Starting URL: https://demoqa.com/text-box

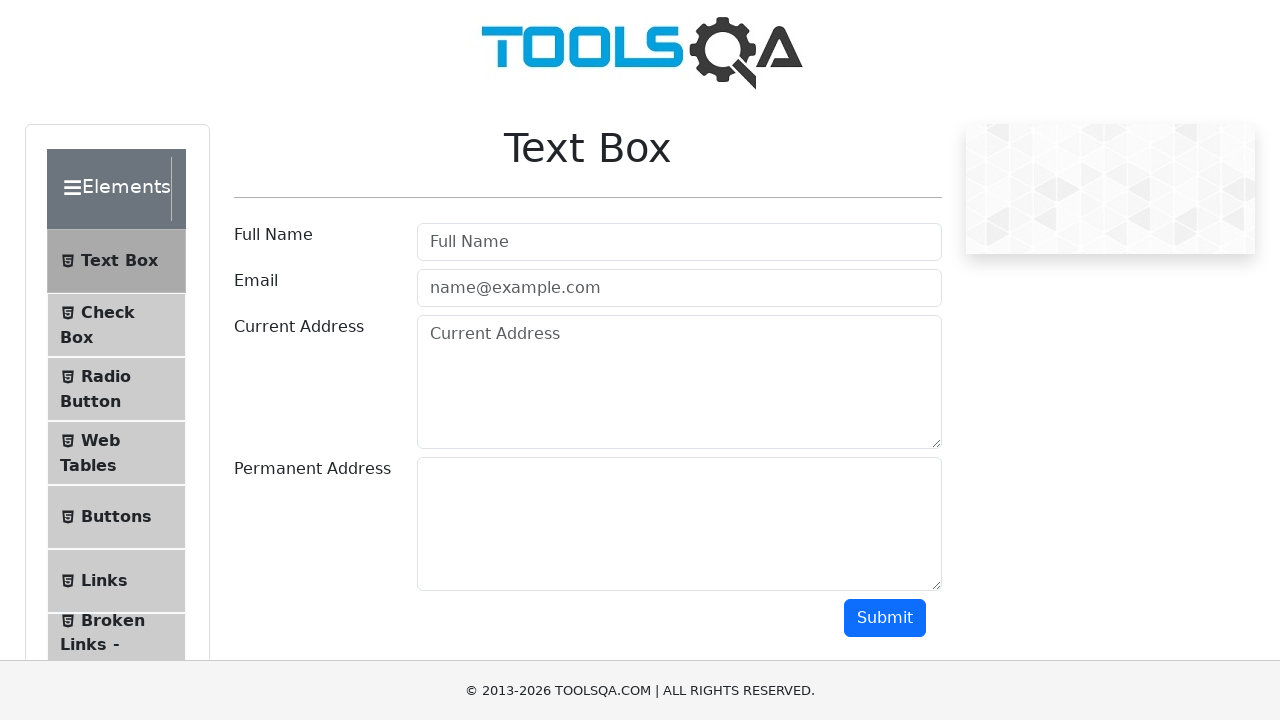

Navigated to https://demoqa.com/text-box
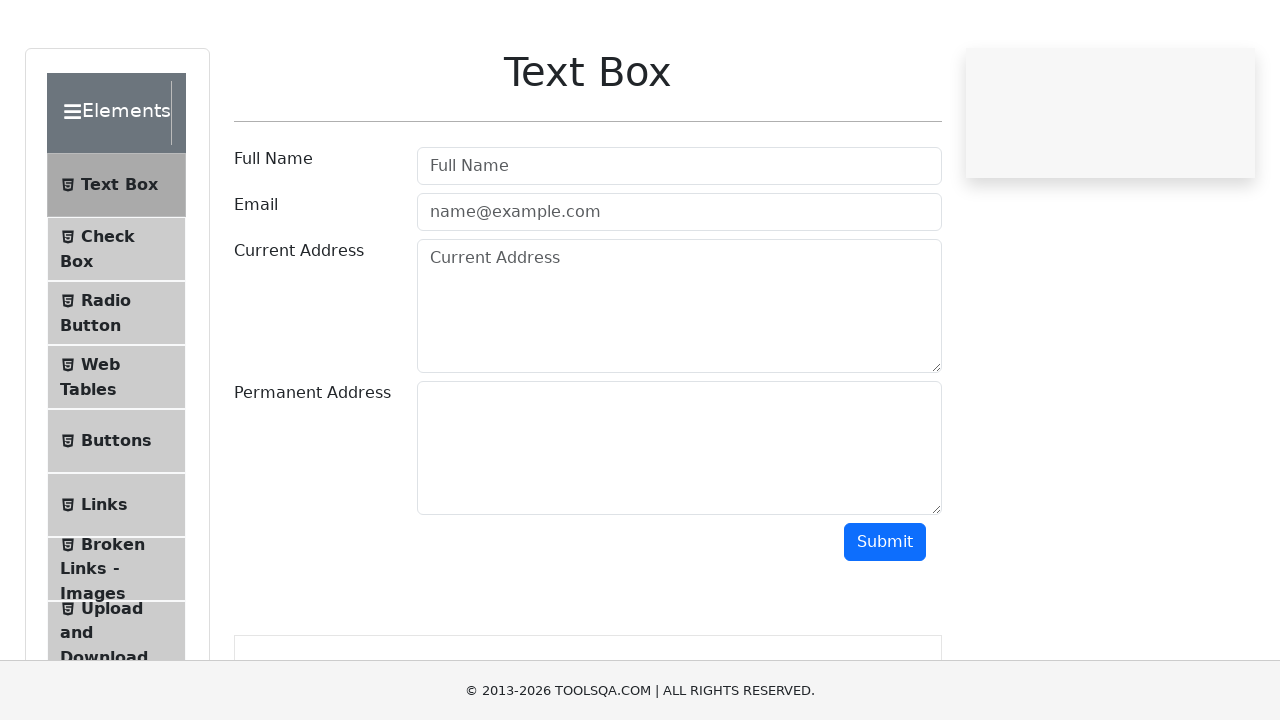

Located parent element of userName-label using XPath parent axis notation (..)
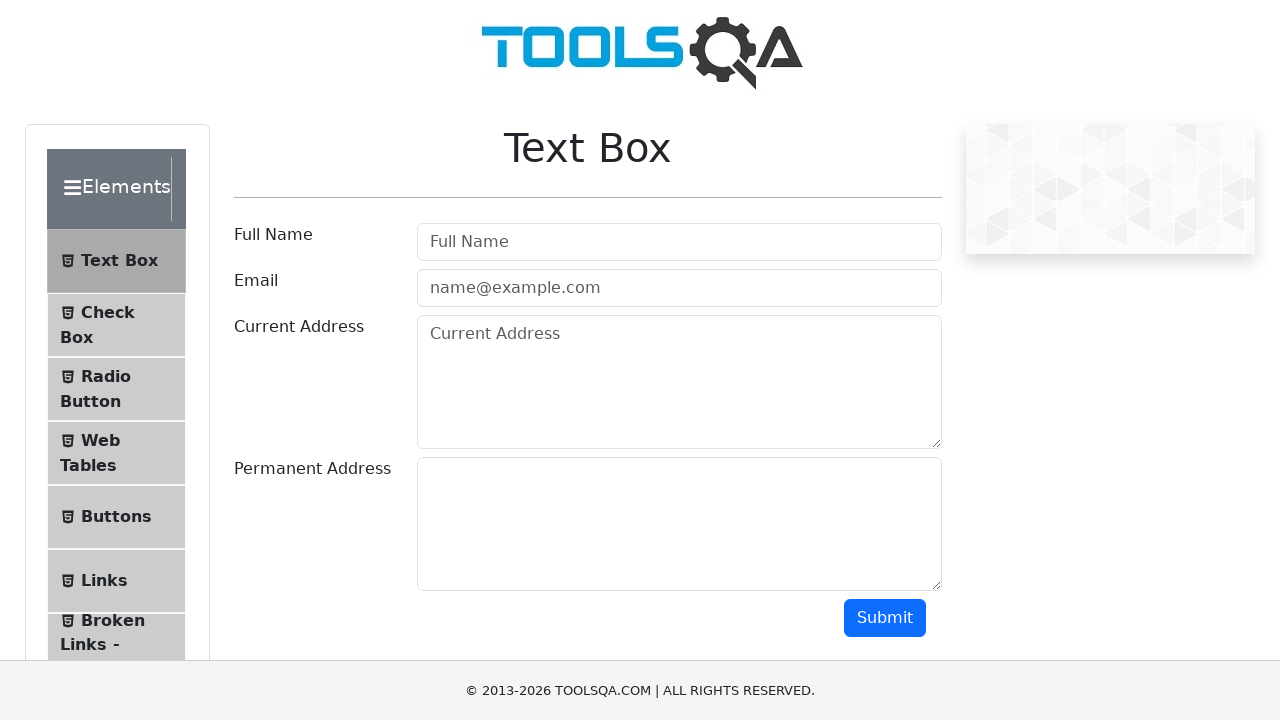

Retrieved text content from parent element
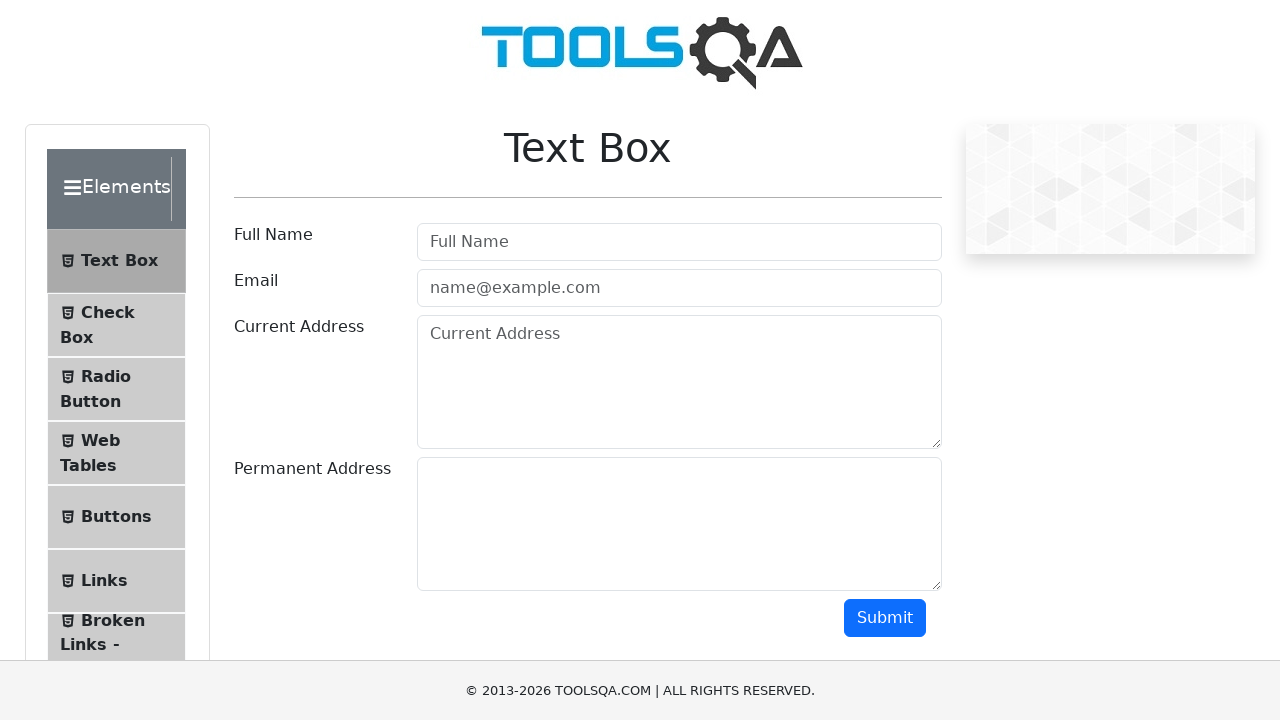

Printed text content from parent element
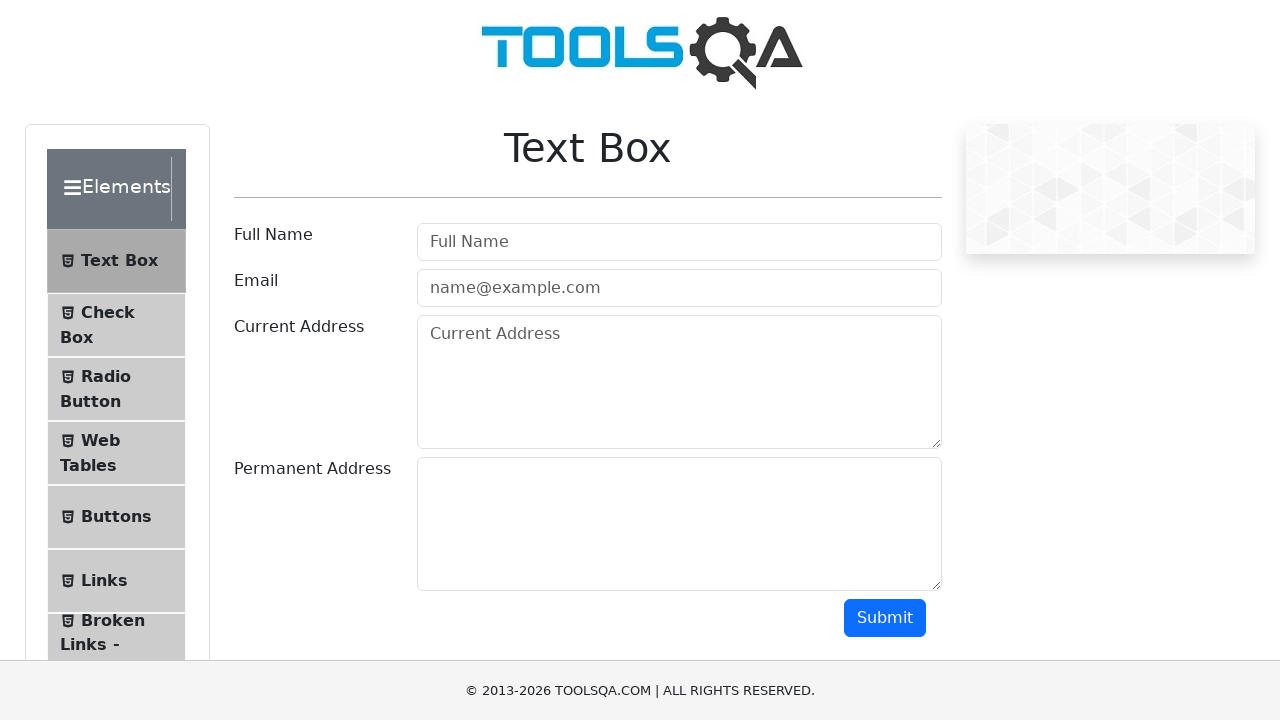

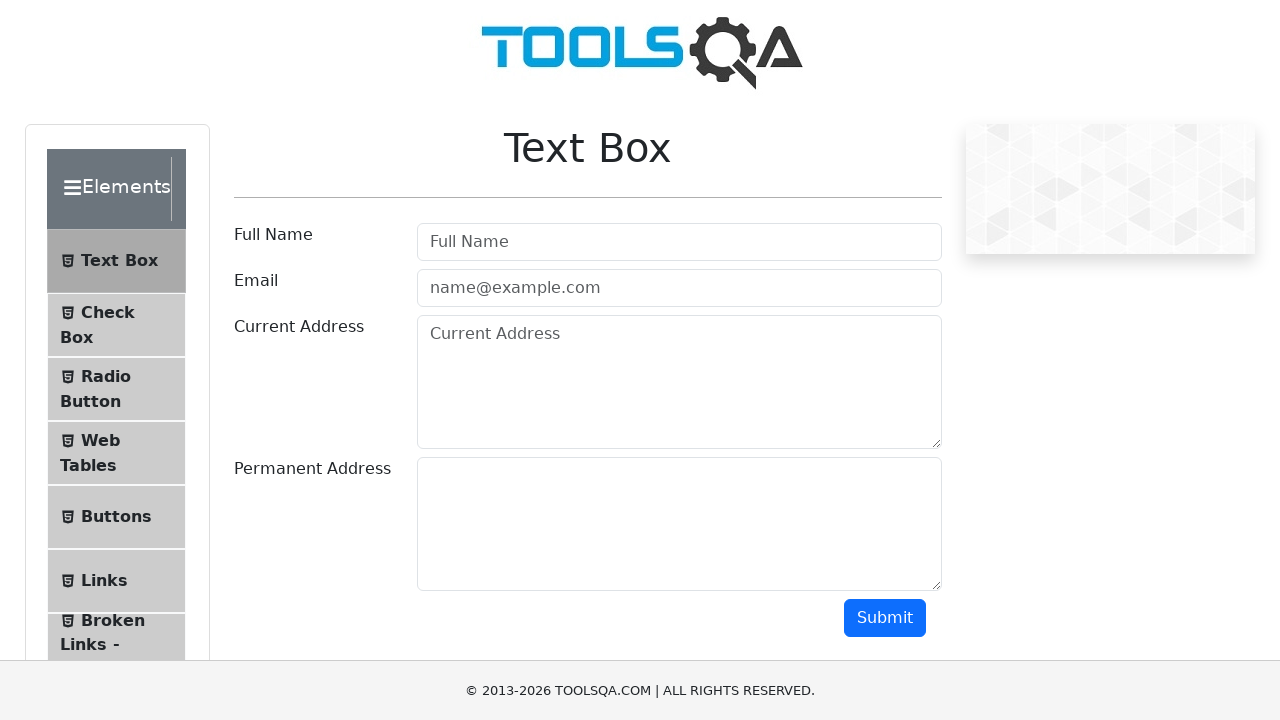